Tests that new todo items are appended to the bottom of the list and the count is displayed correctly

Starting URL: https://demo.playwright.dev/todomvc

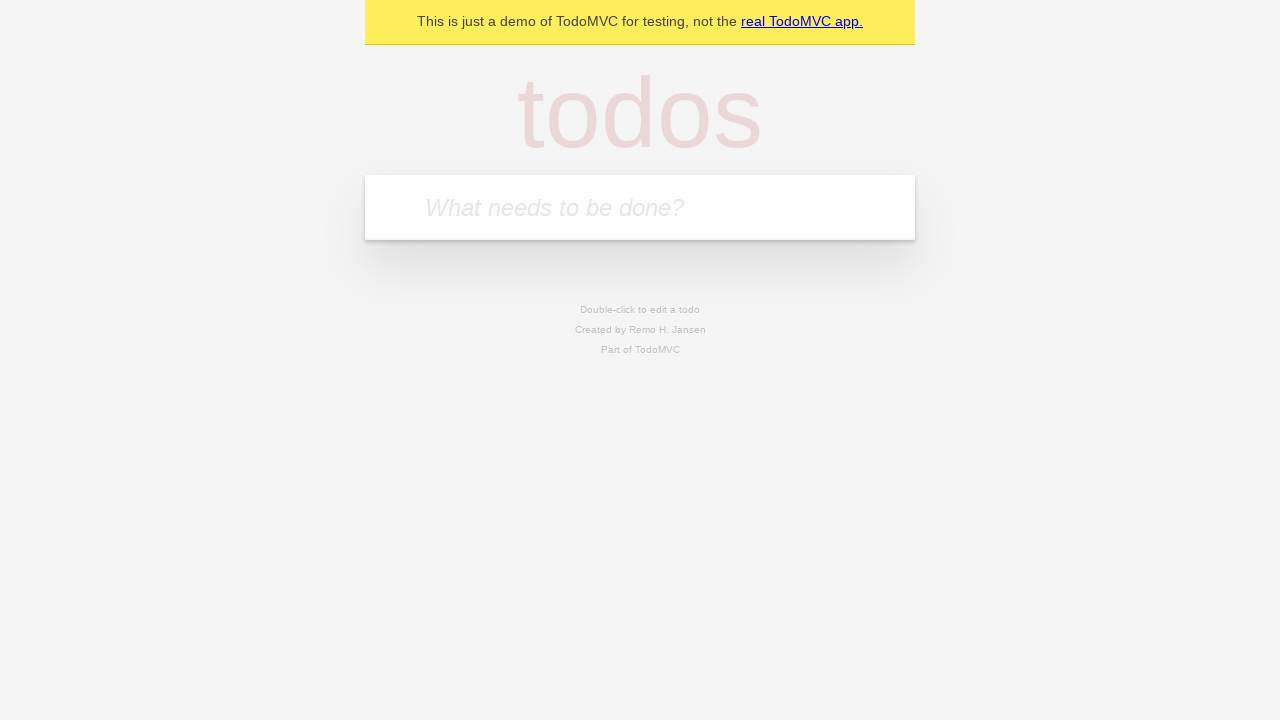

Filled input field with 'buy some cheese' on internal:attr=[placeholder="What needs to be done?"i]
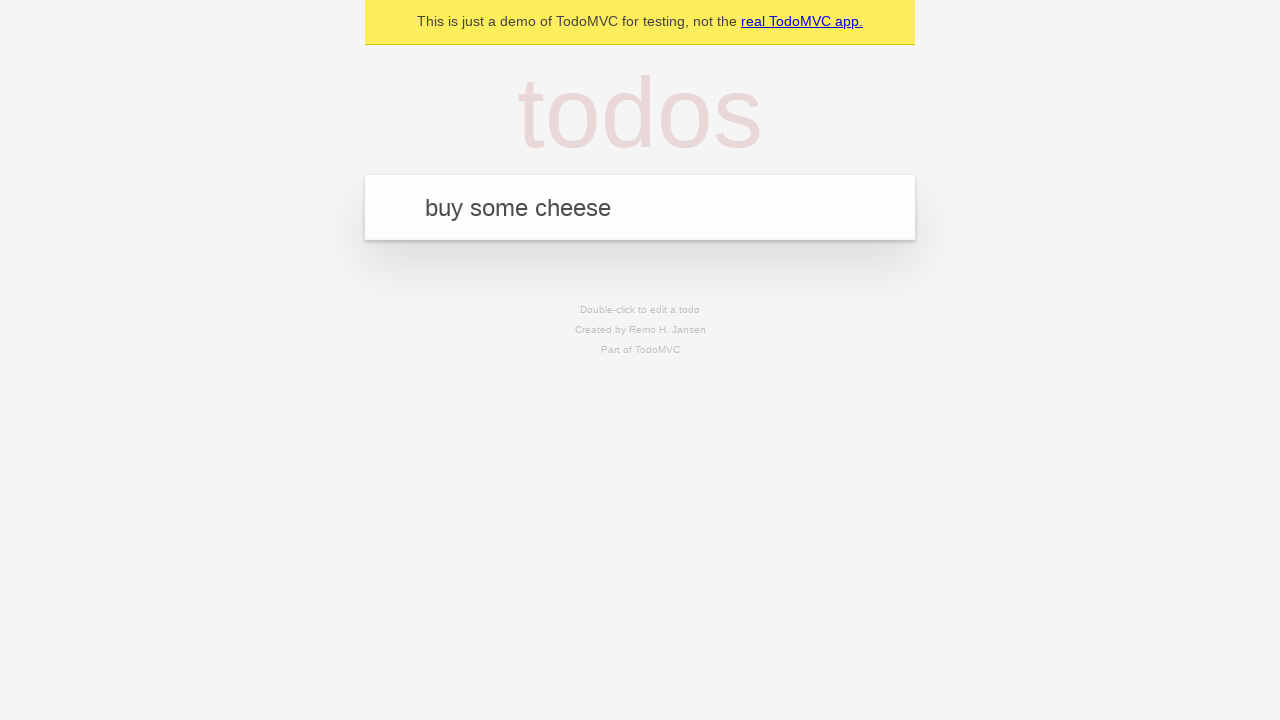

Pressed Enter to add first todo item on internal:attr=[placeholder="What needs to be done?"i]
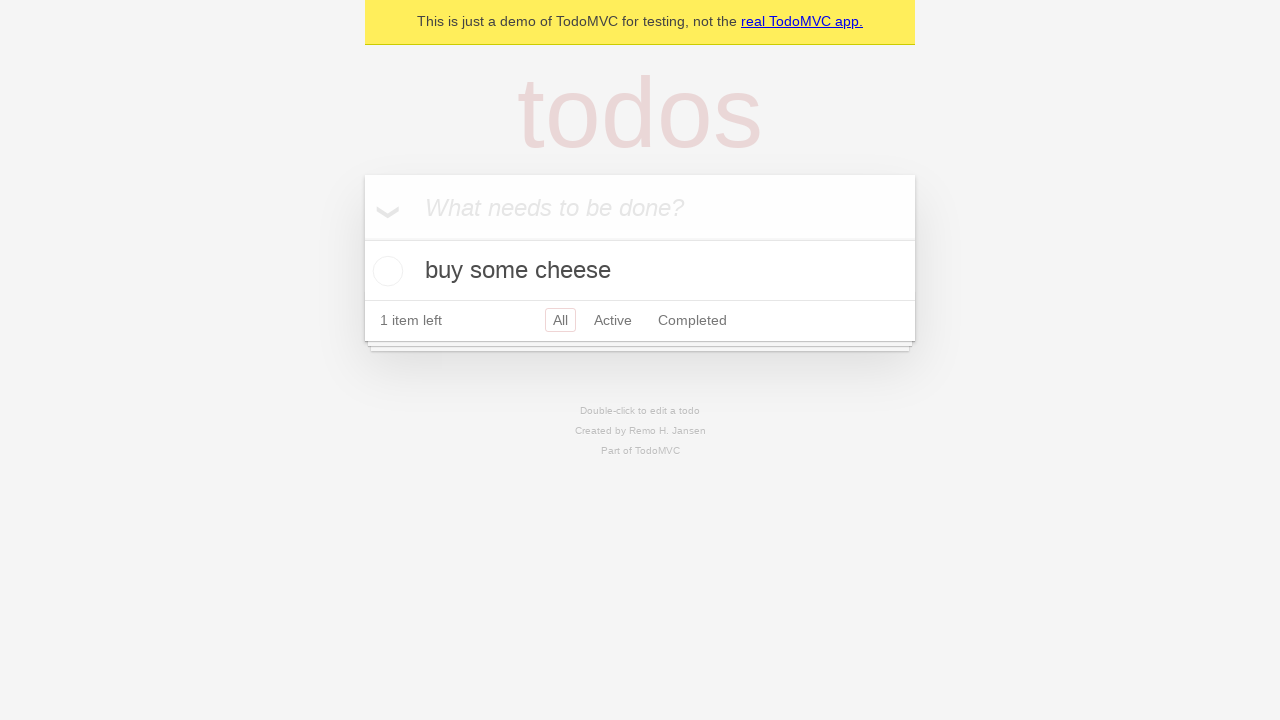

Filled input field with 'feed the cat' on internal:attr=[placeholder="What needs to be done?"i]
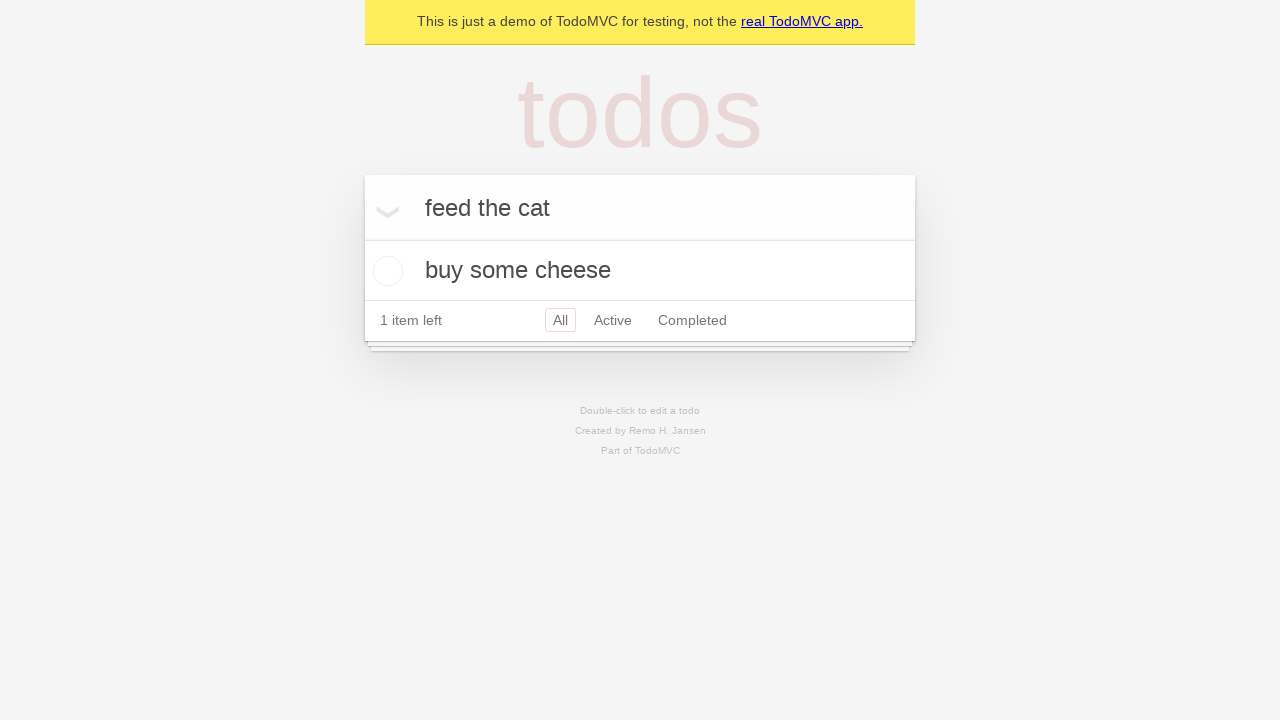

Pressed Enter to add second todo item on internal:attr=[placeholder="What needs to be done?"i]
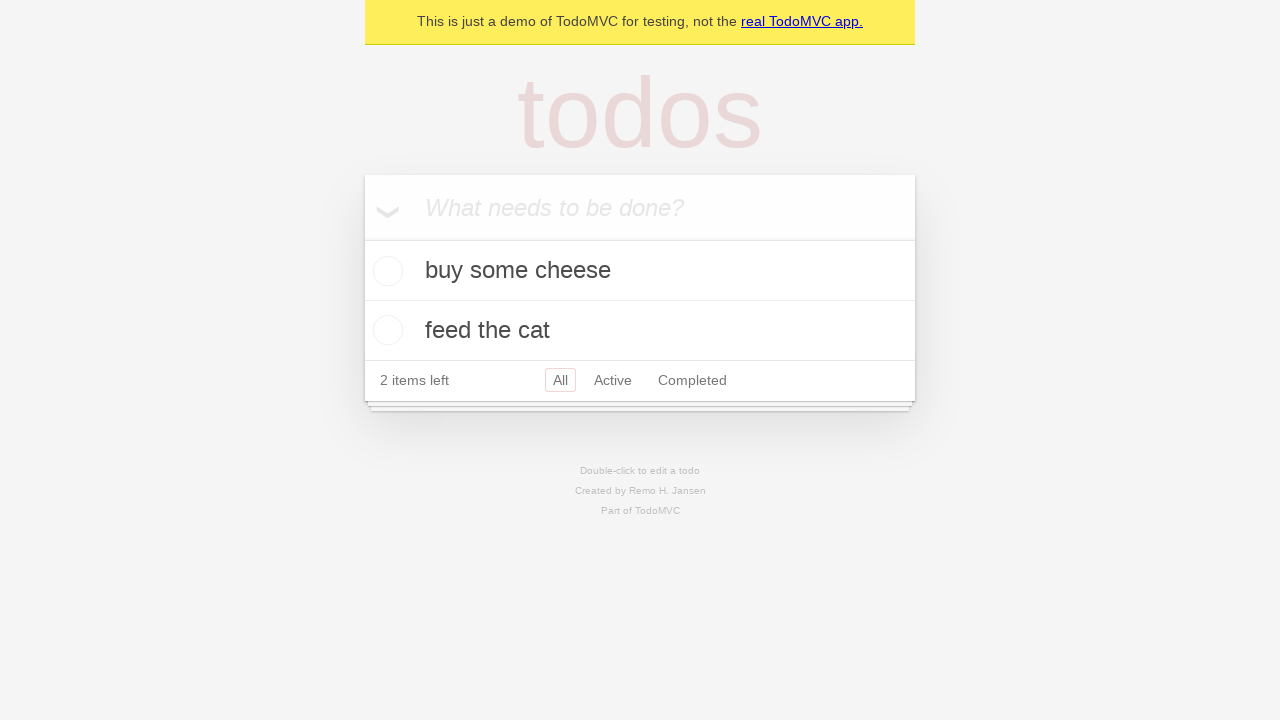

Filled input field with 'book a doctors appointment' on internal:attr=[placeholder="What needs to be done?"i]
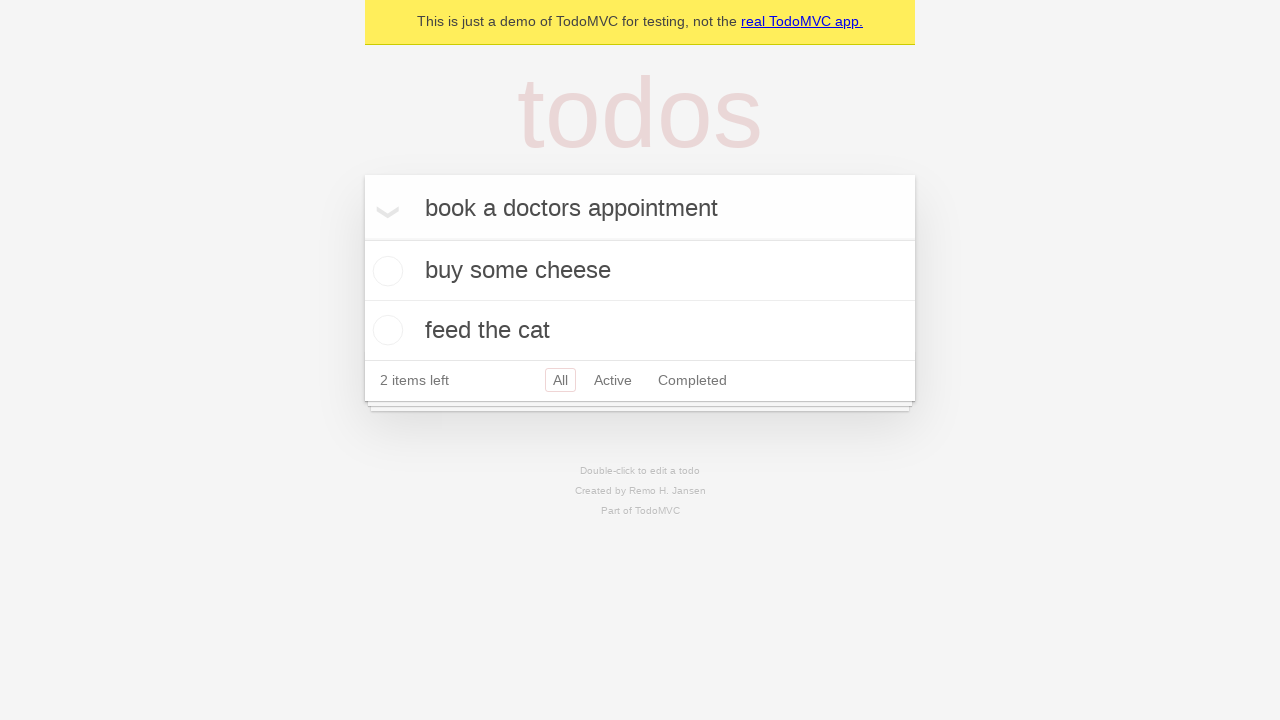

Pressed Enter to add third todo item on internal:attr=[placeholder="What needs to be done?"i]
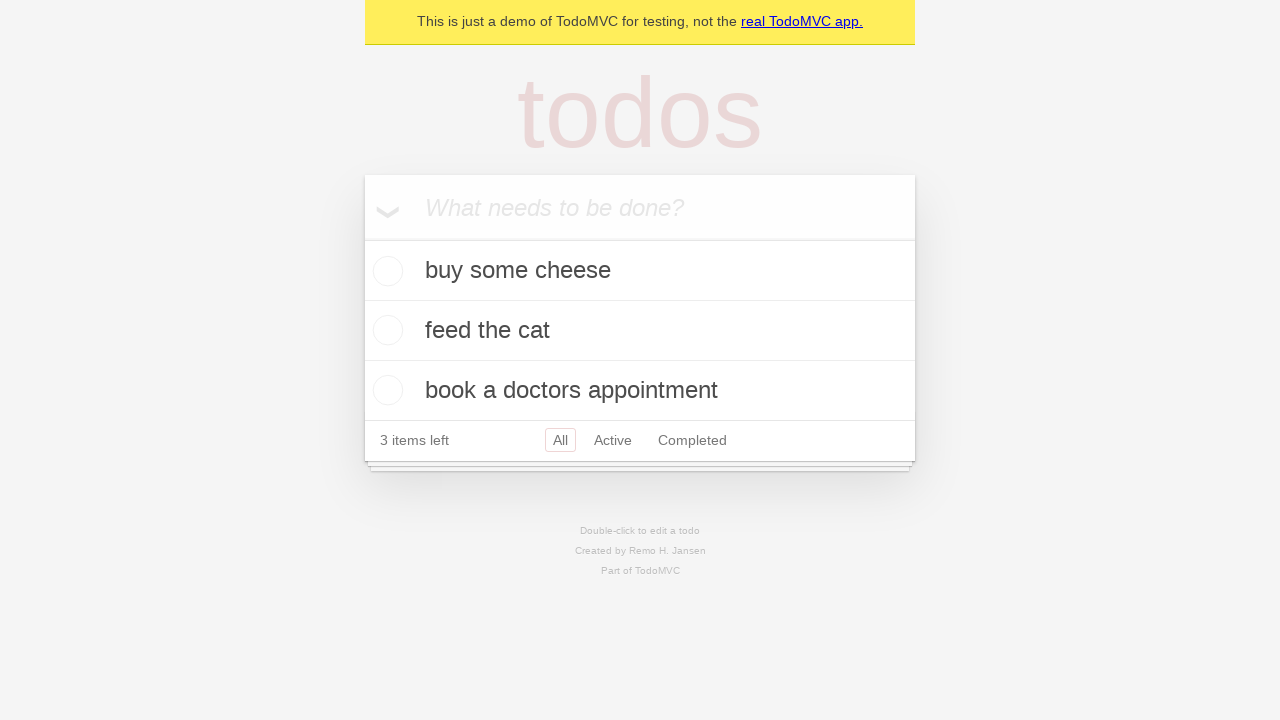

Waited for todo-count element to be visible
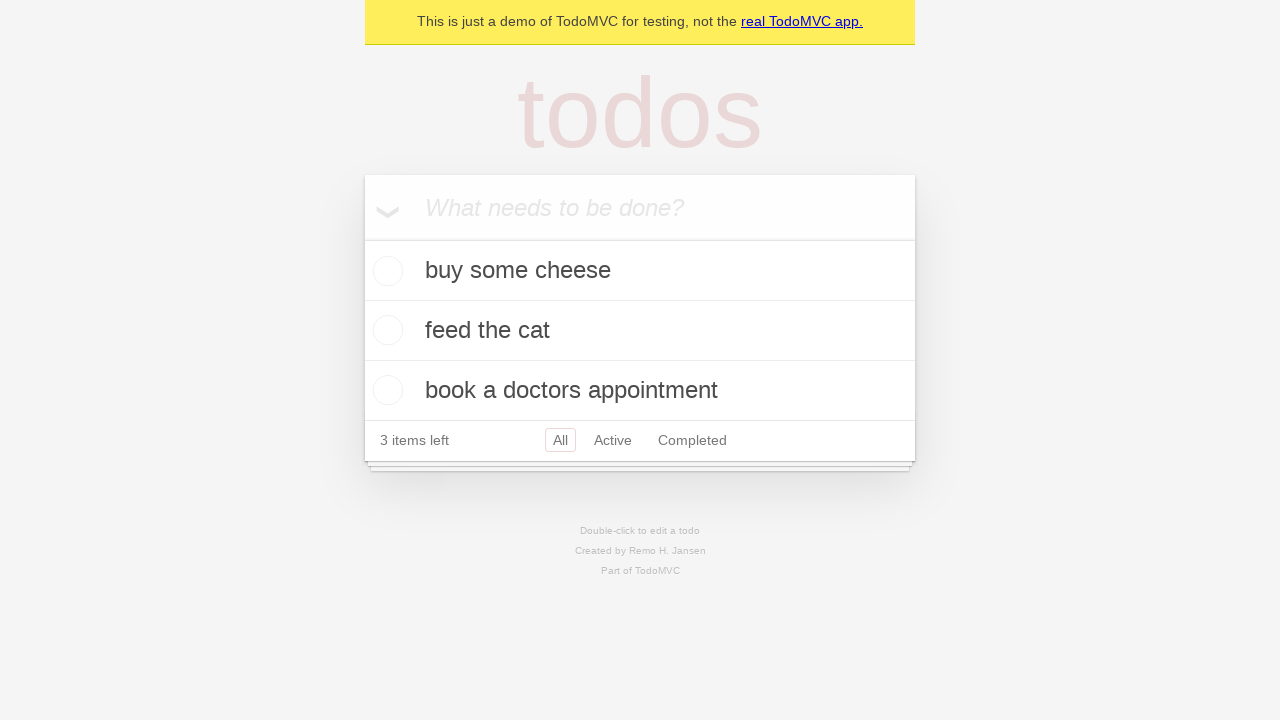

Waited for '3 items left' text to appear
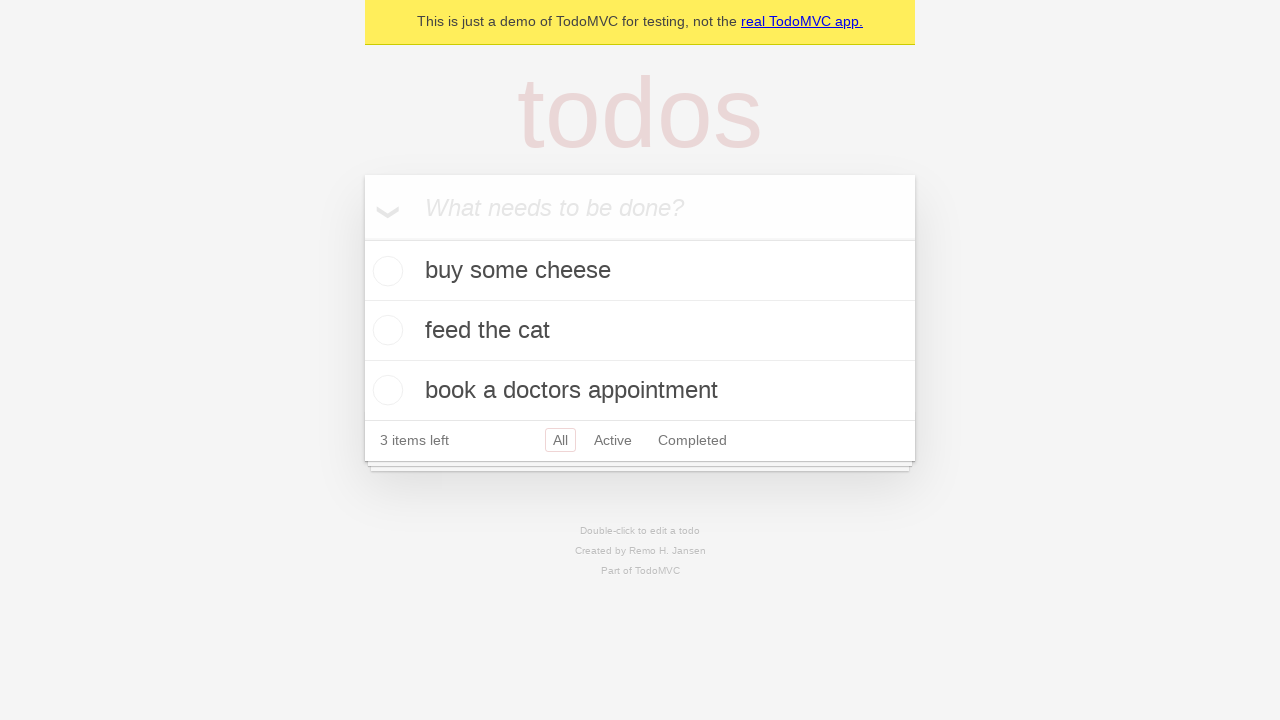

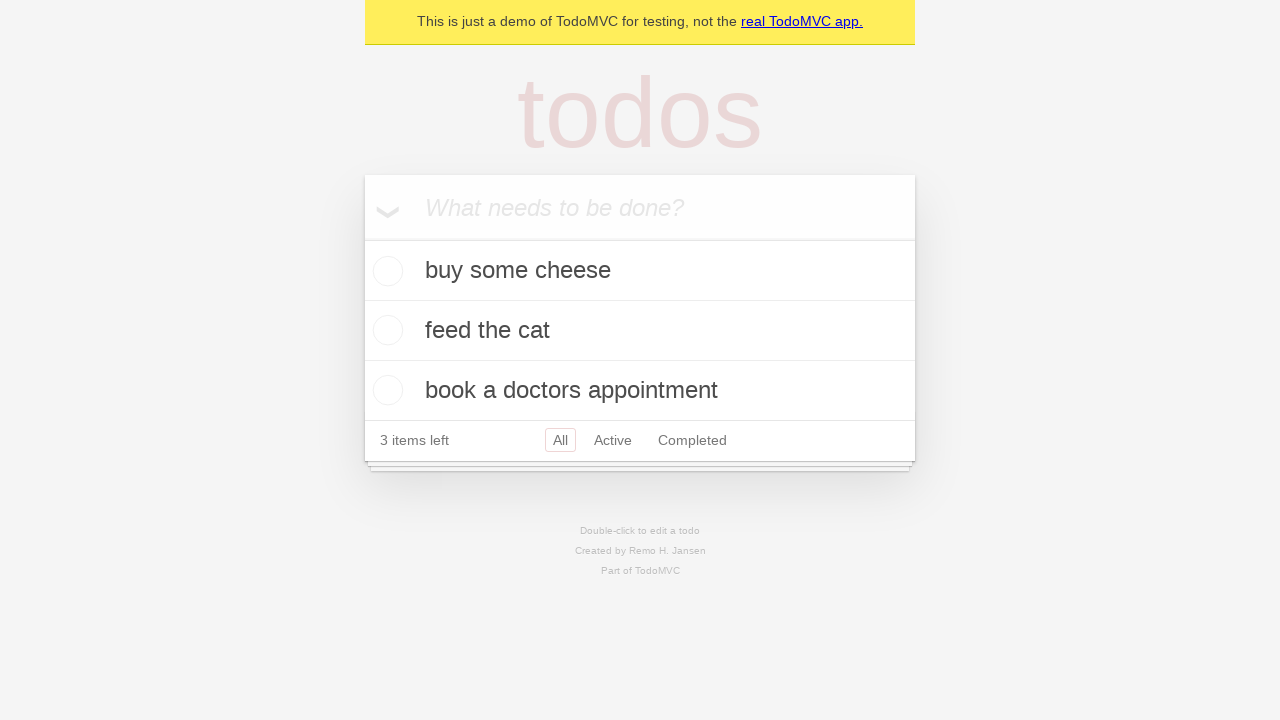